Tests the dynamic controls page by clicking the Enable button and verifying that the text input field becomes enabled

Starting URL: https://the-internet.herokuapp.com/dynamic_controls

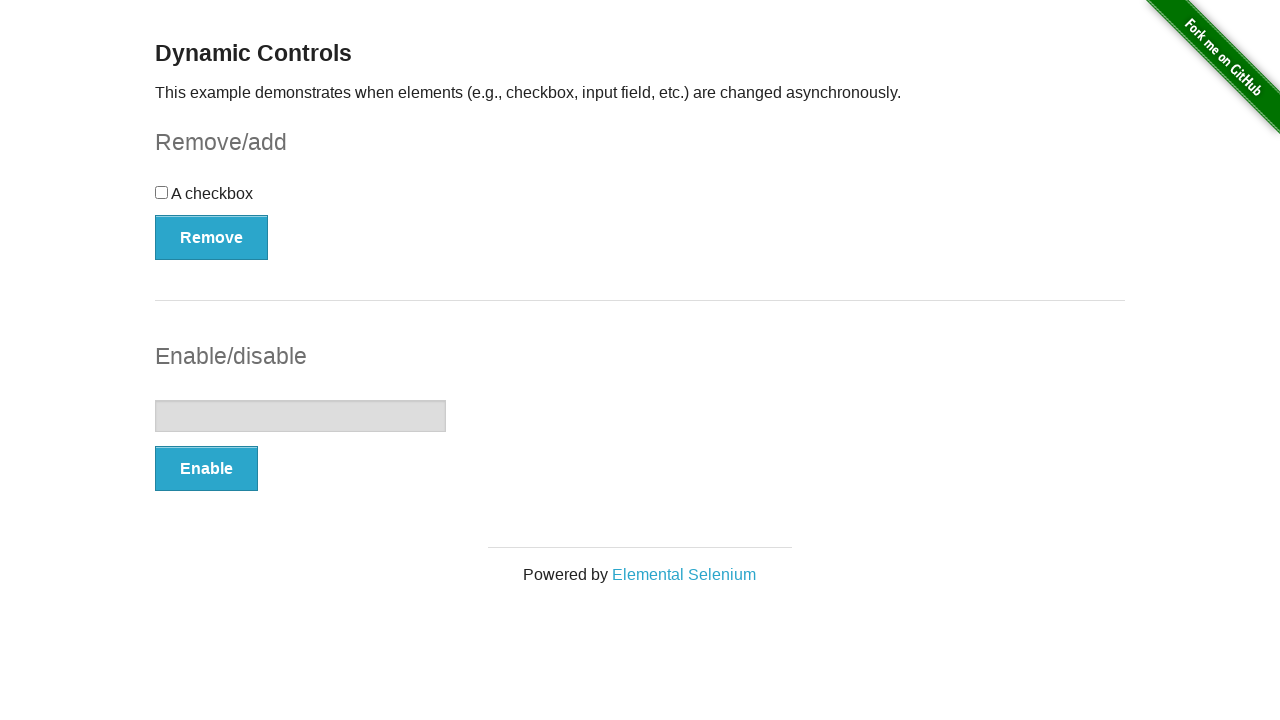

Clicked the Enable button at (206, 469) on button:has-text('Enable')
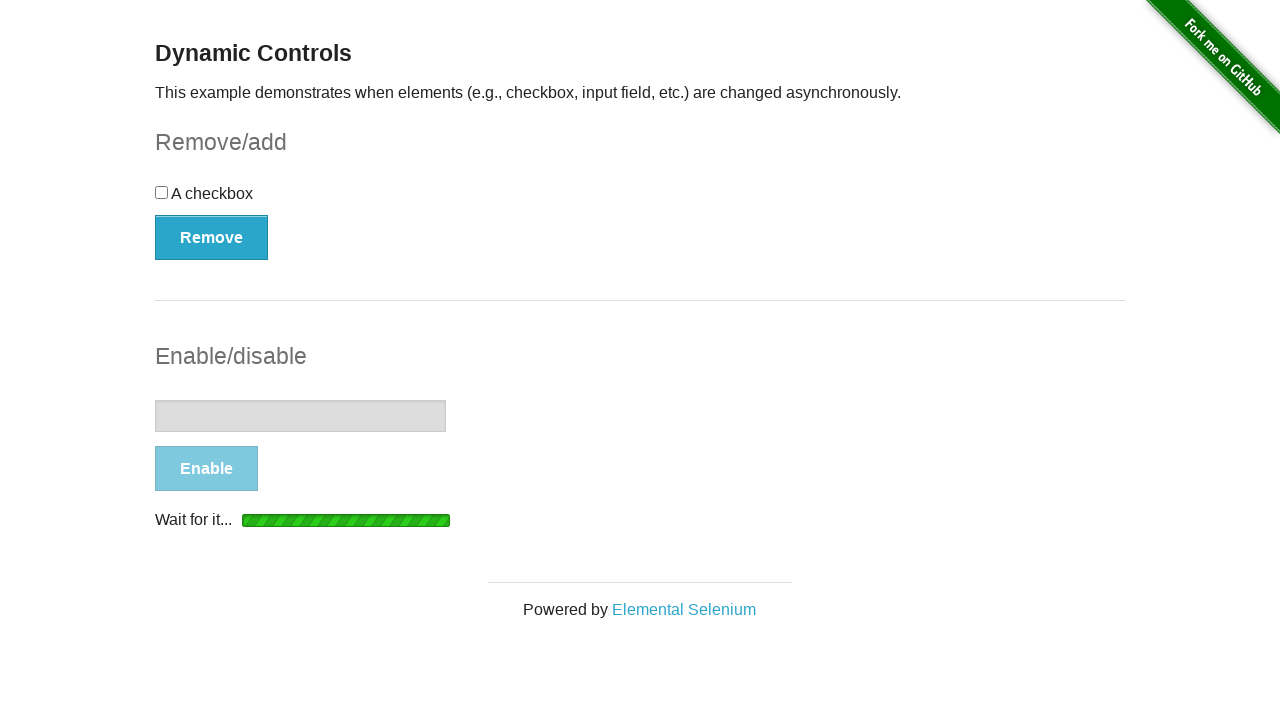

Loading indicator disappeared
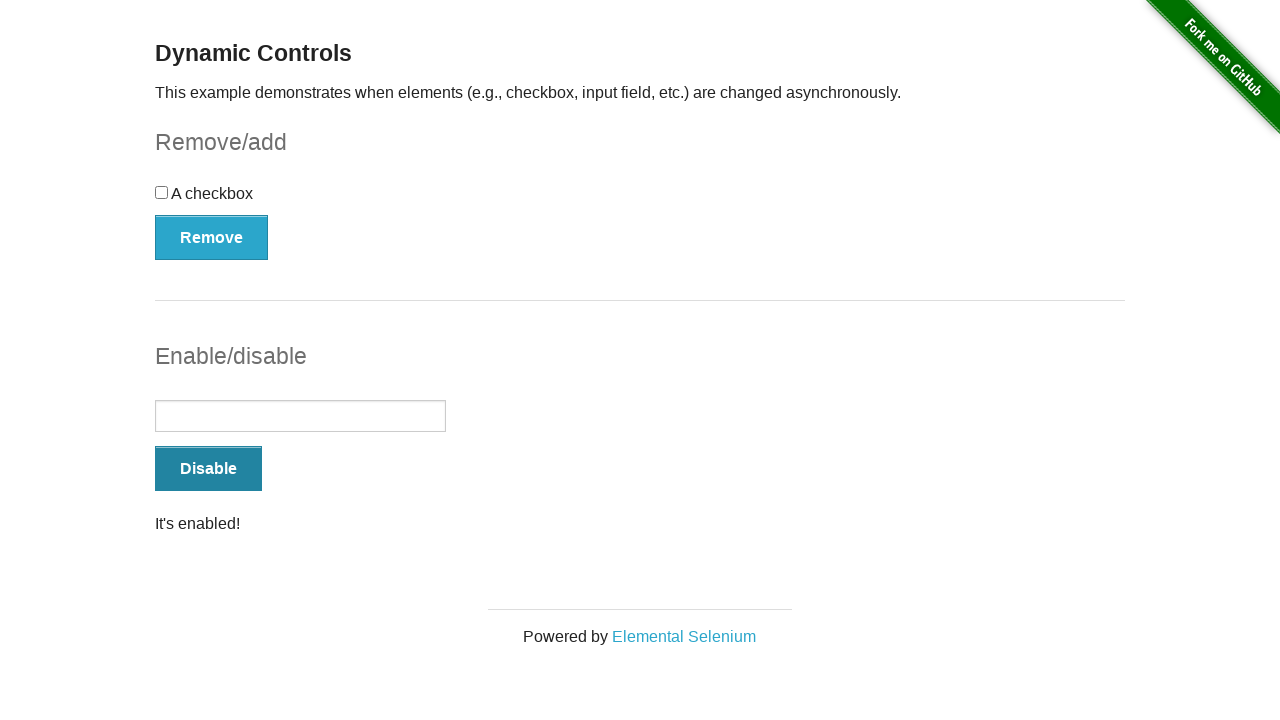

Text input field is now enabled
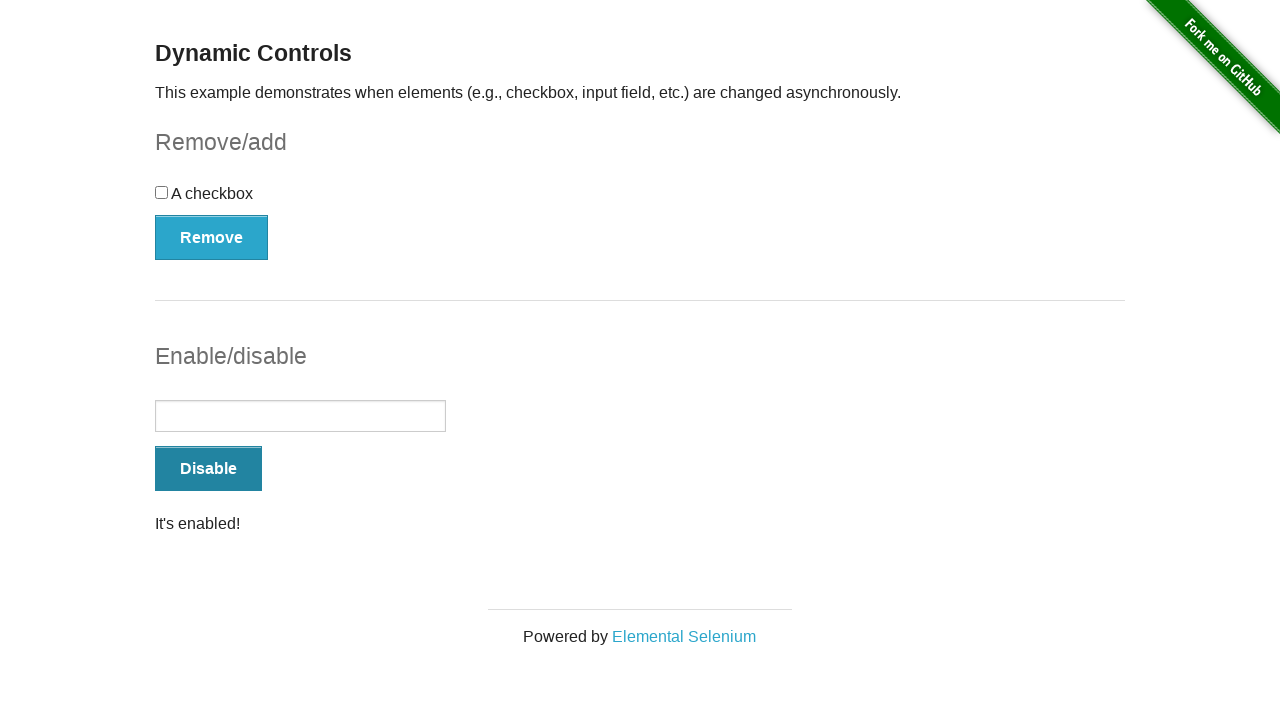

Verified that text input is enabled
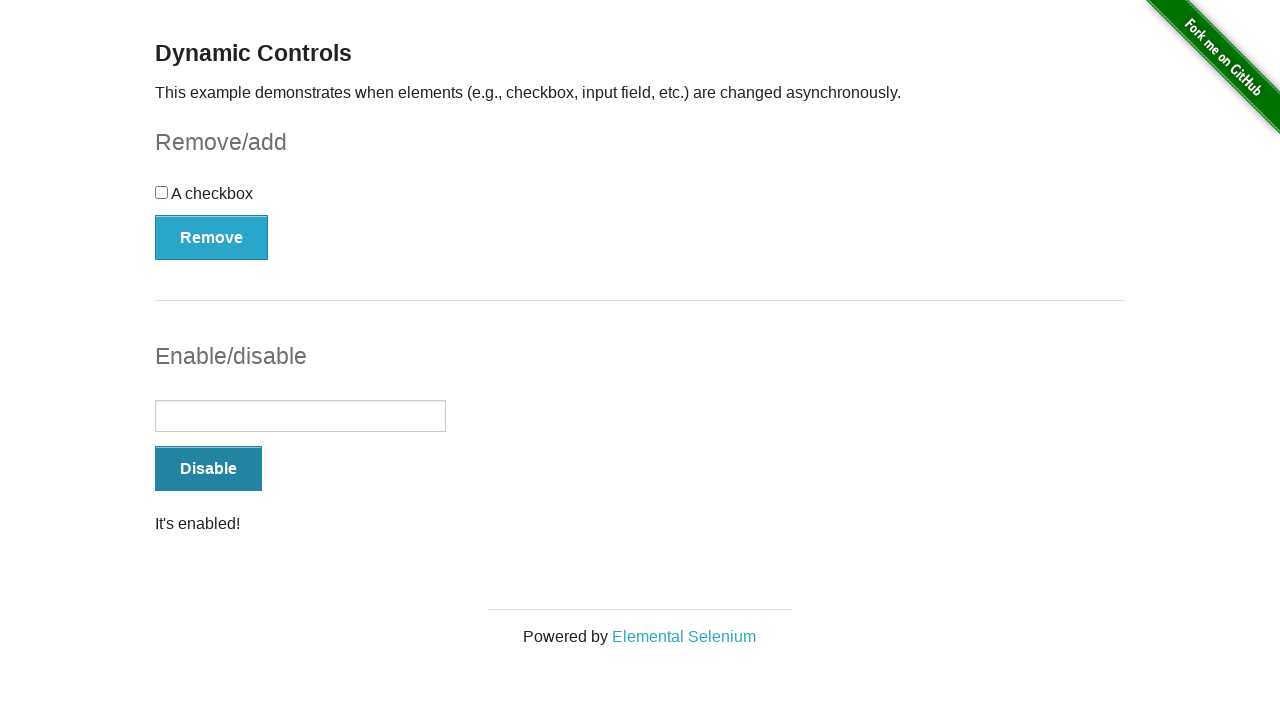

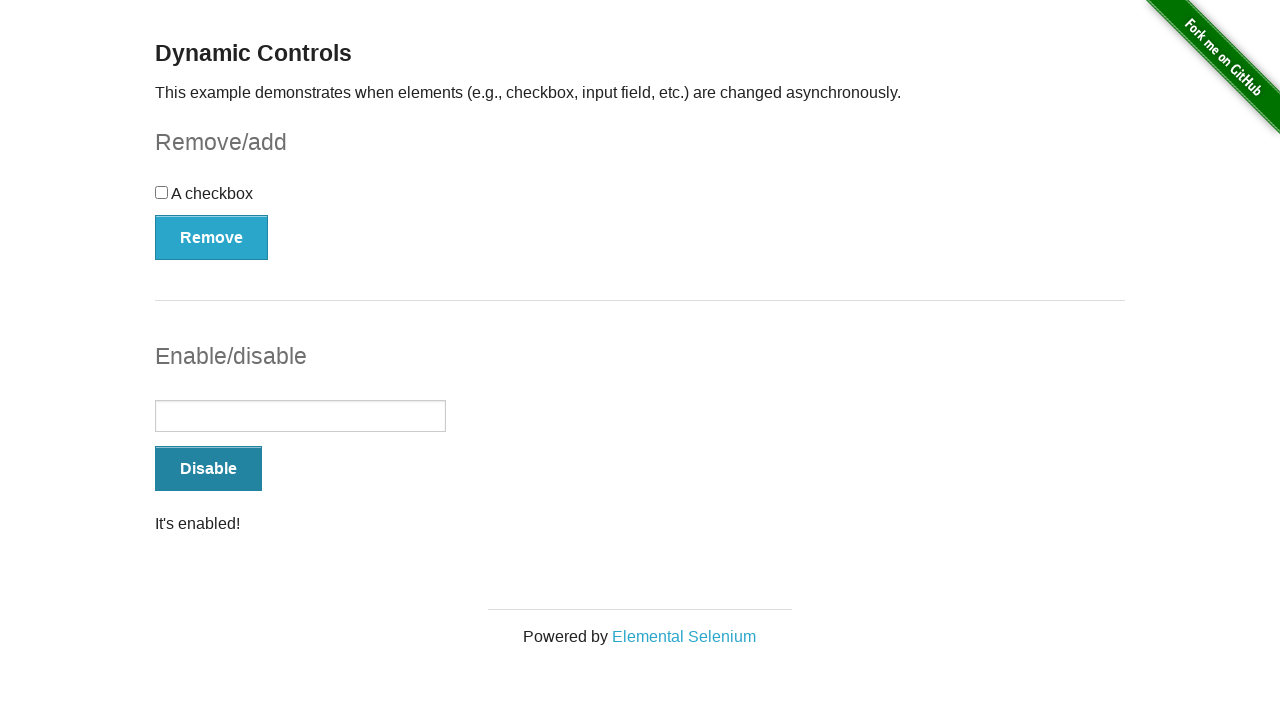